Tests language dropdown selection by selecting the second option

Starting URL: https://sfbay.craigslist.org/

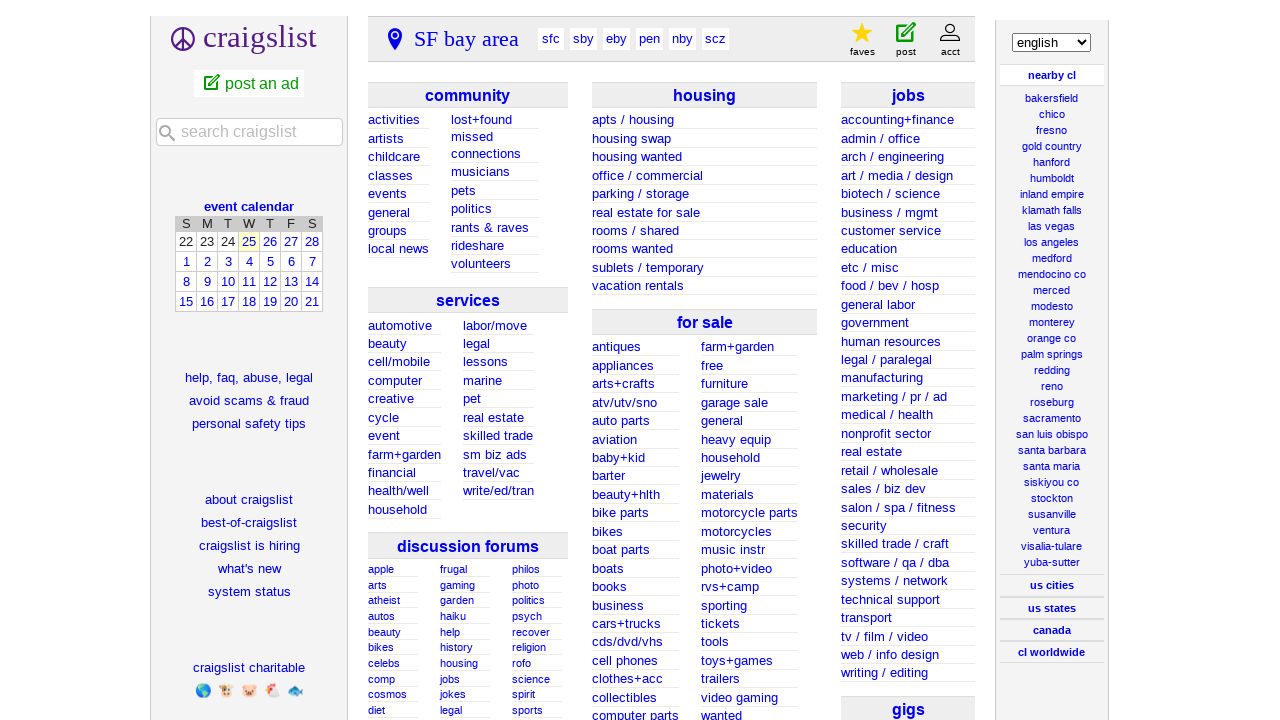

Navigated to Craigslist San Francisco Bay Area homepage
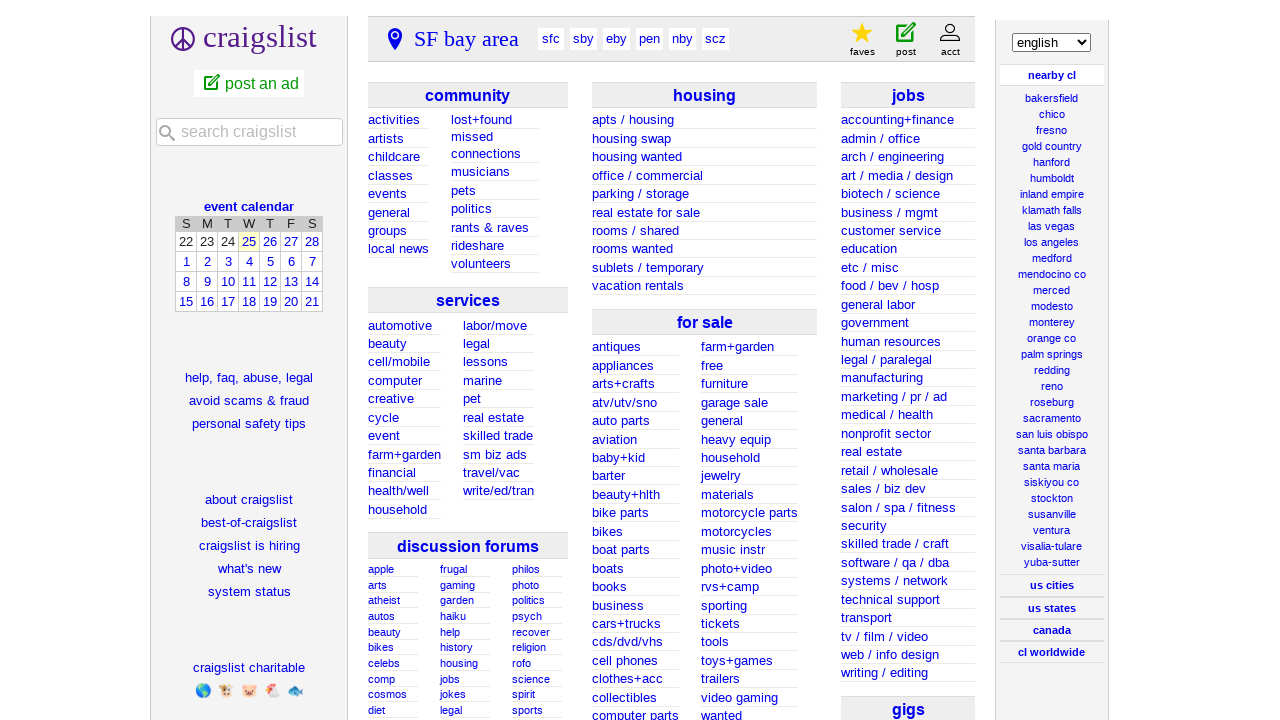

Selected second option in language dropdown on #chlang
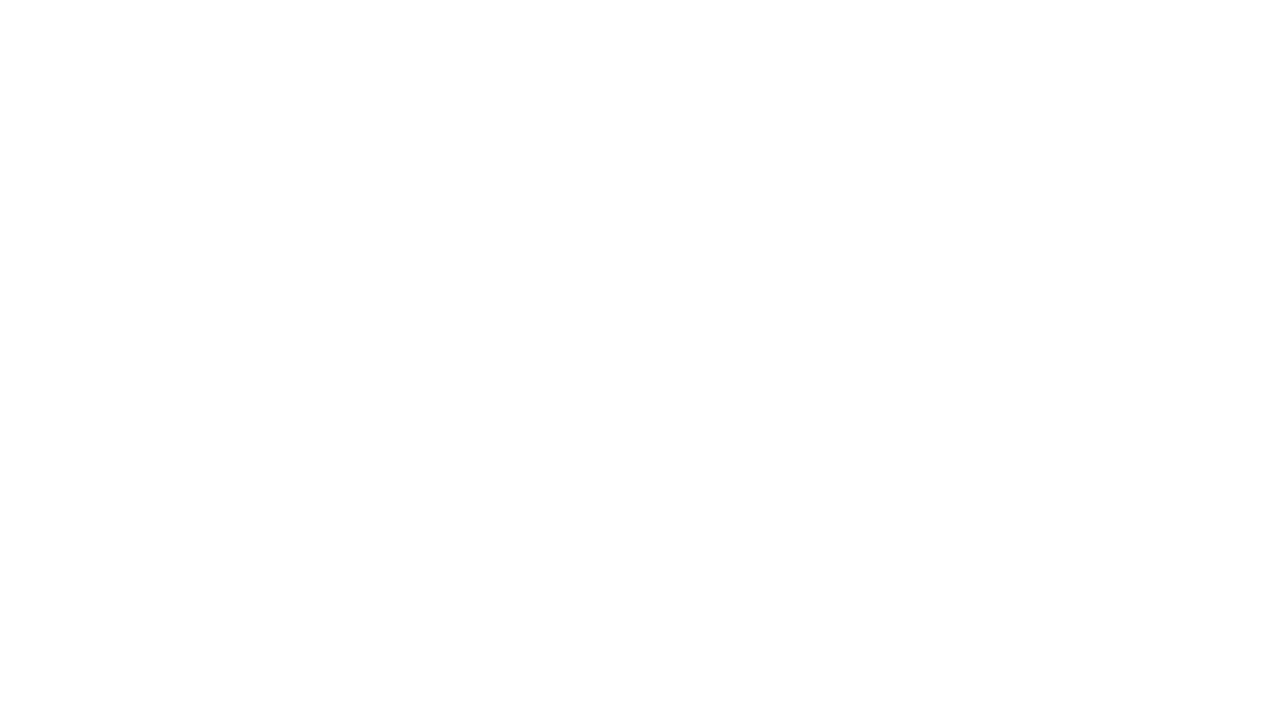

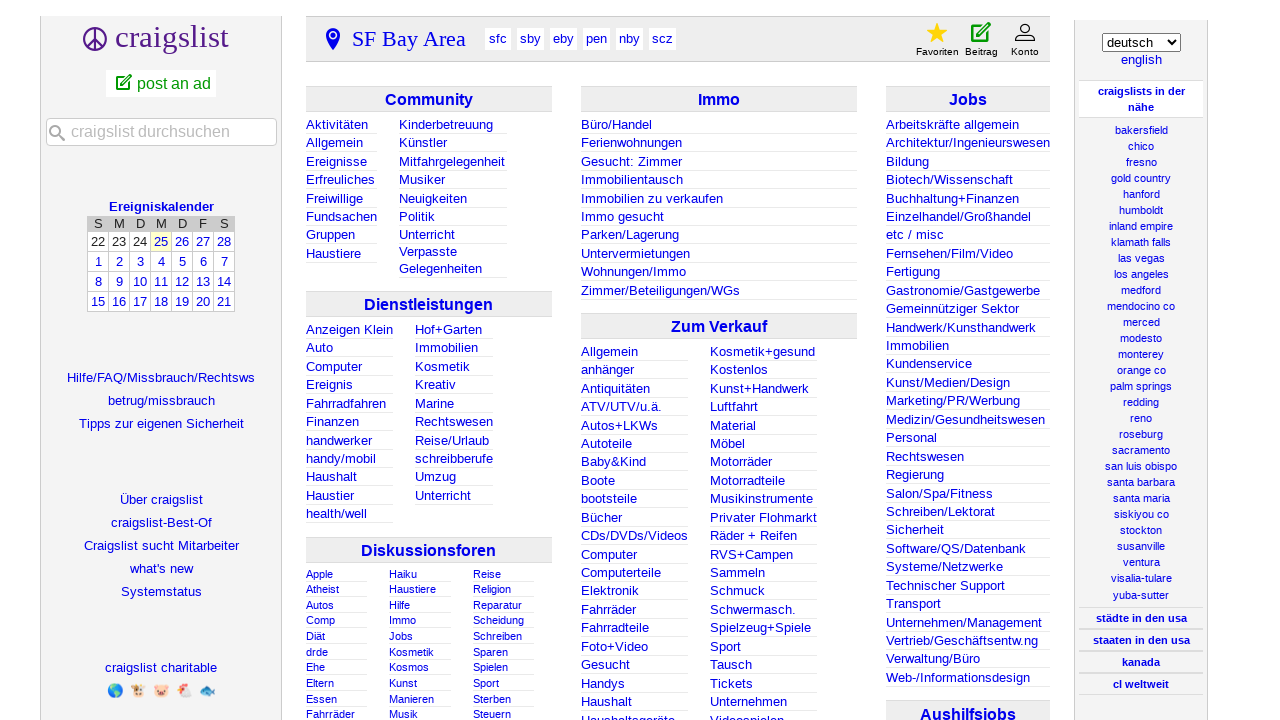